Searches for a package on PyPI, clicks on the first result, and waits for the package details page to load

Starting URL: https://pypi.org

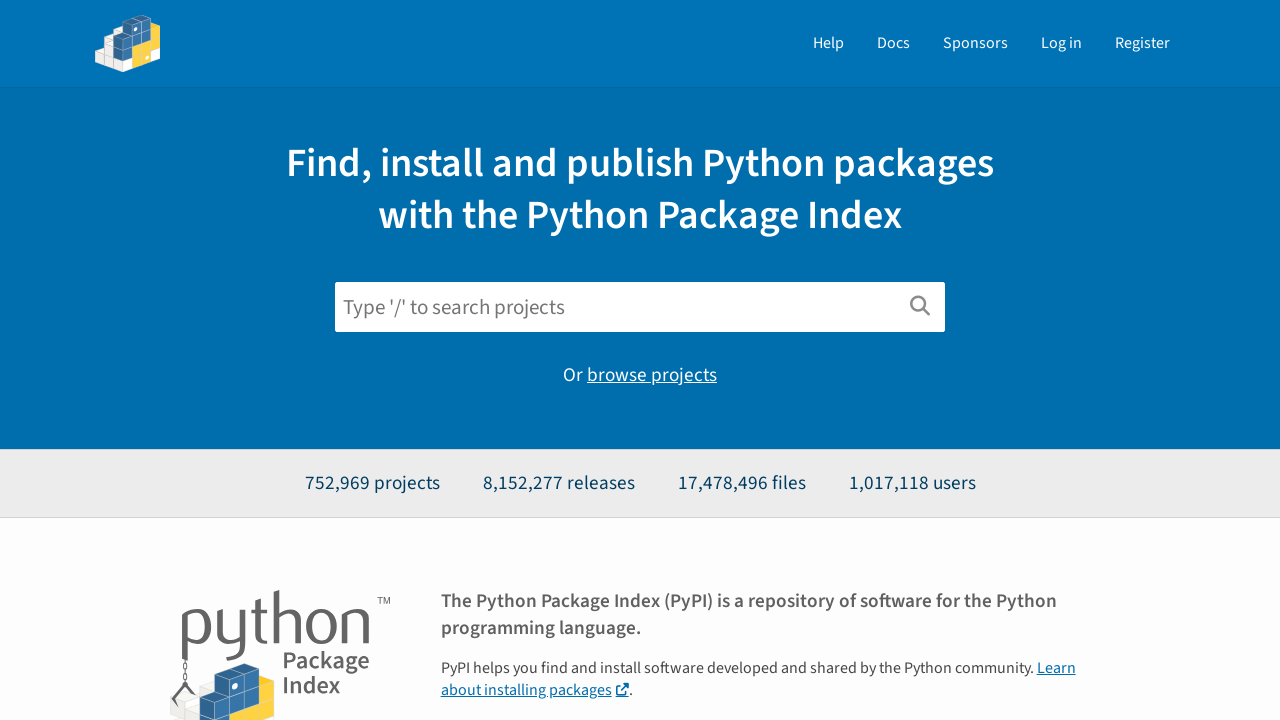

Clicked on search bar at (640, 307) on #search
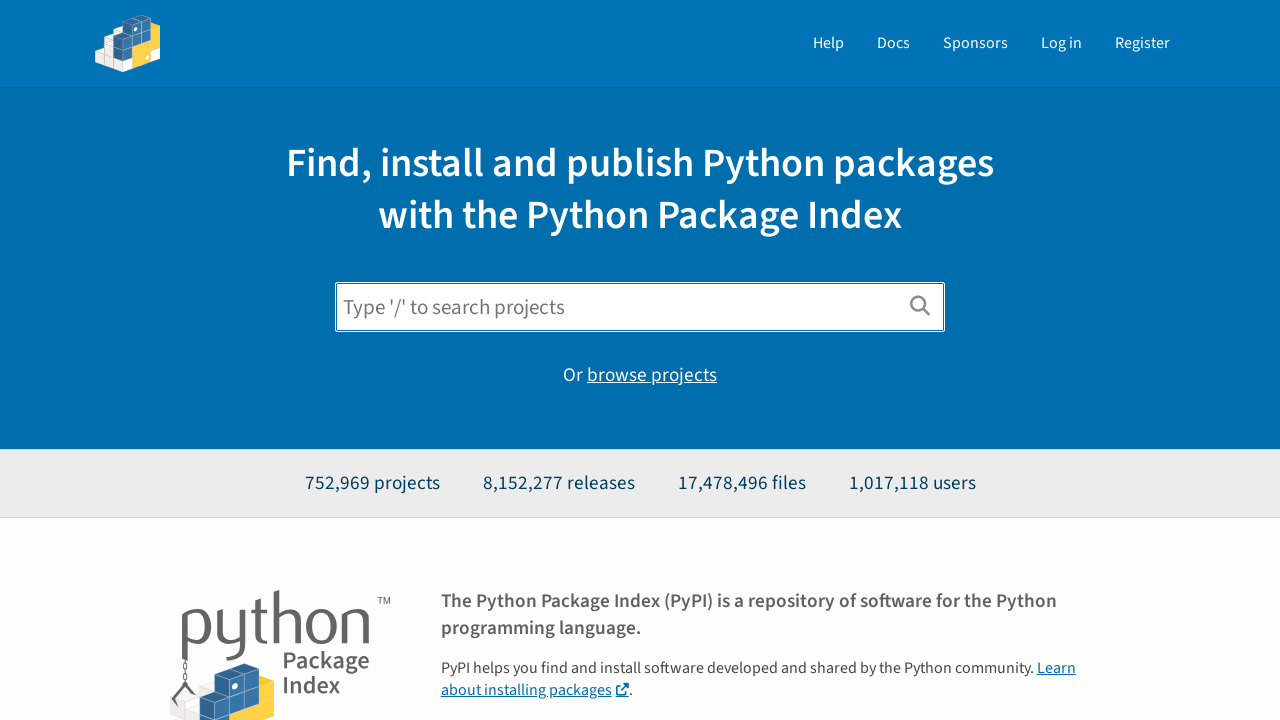

Filled search bar with 'datakund' on #search
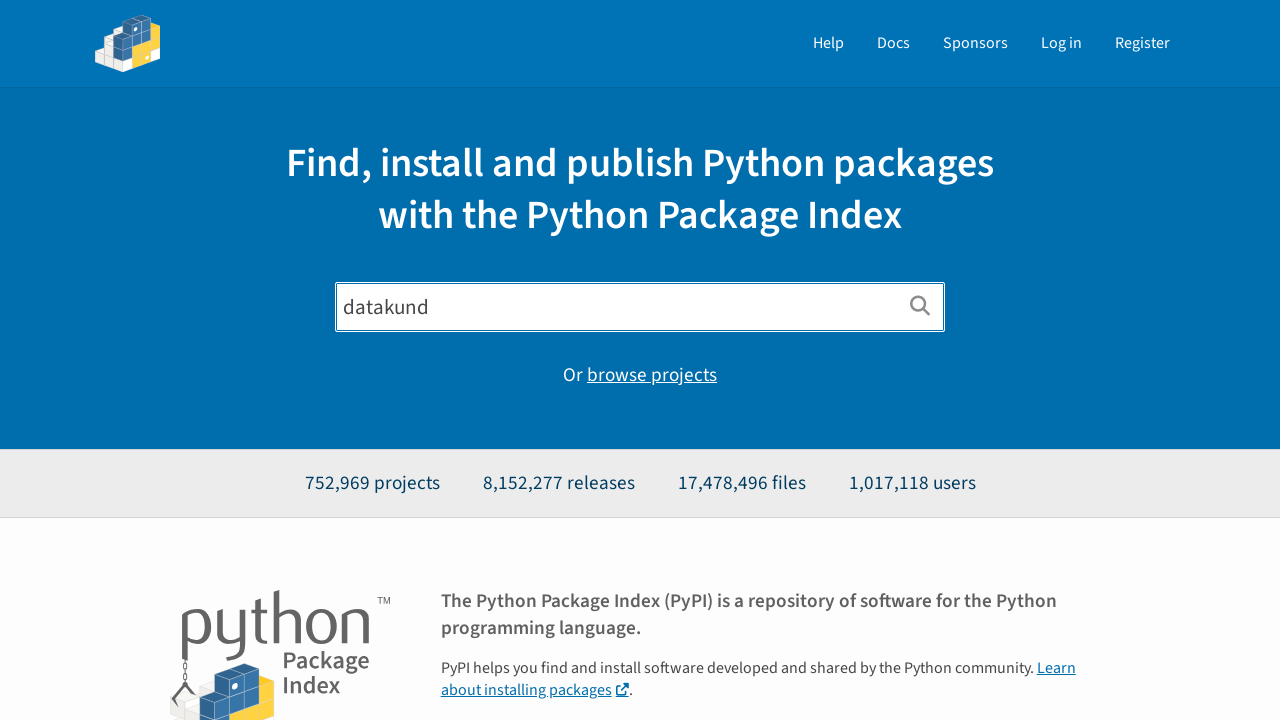

Pressed Enter to search for package
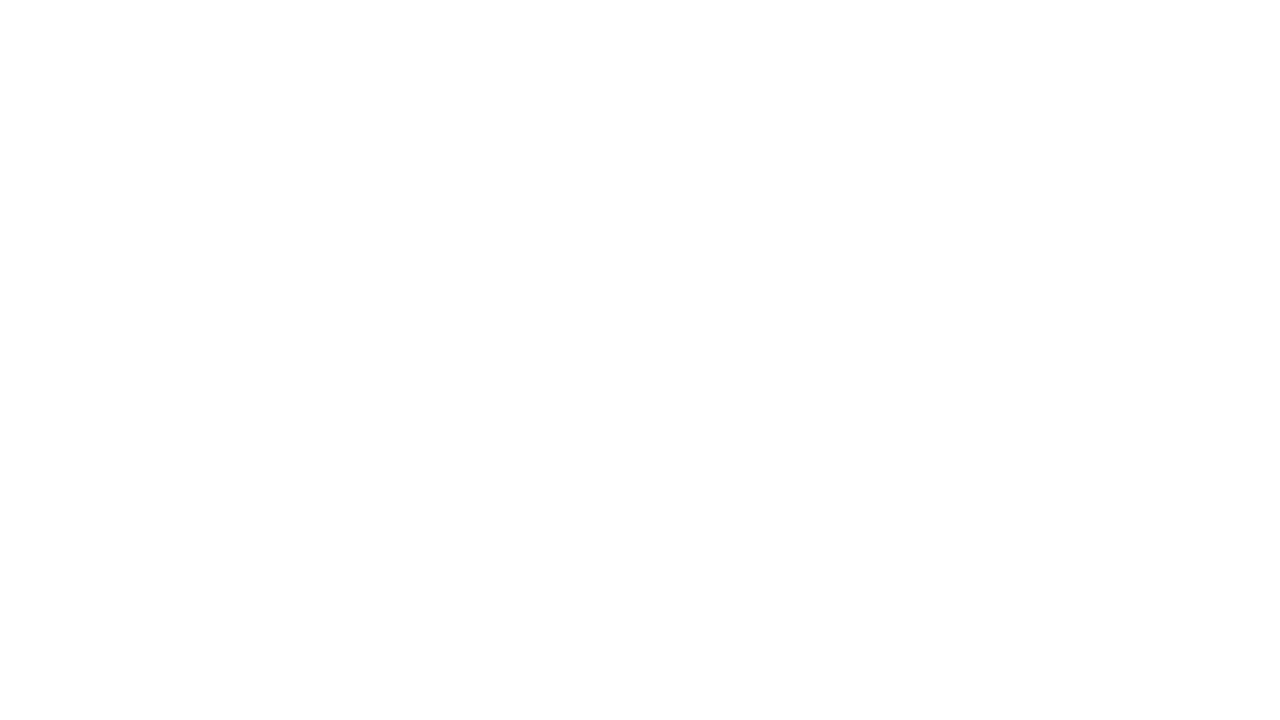

Search results loaded
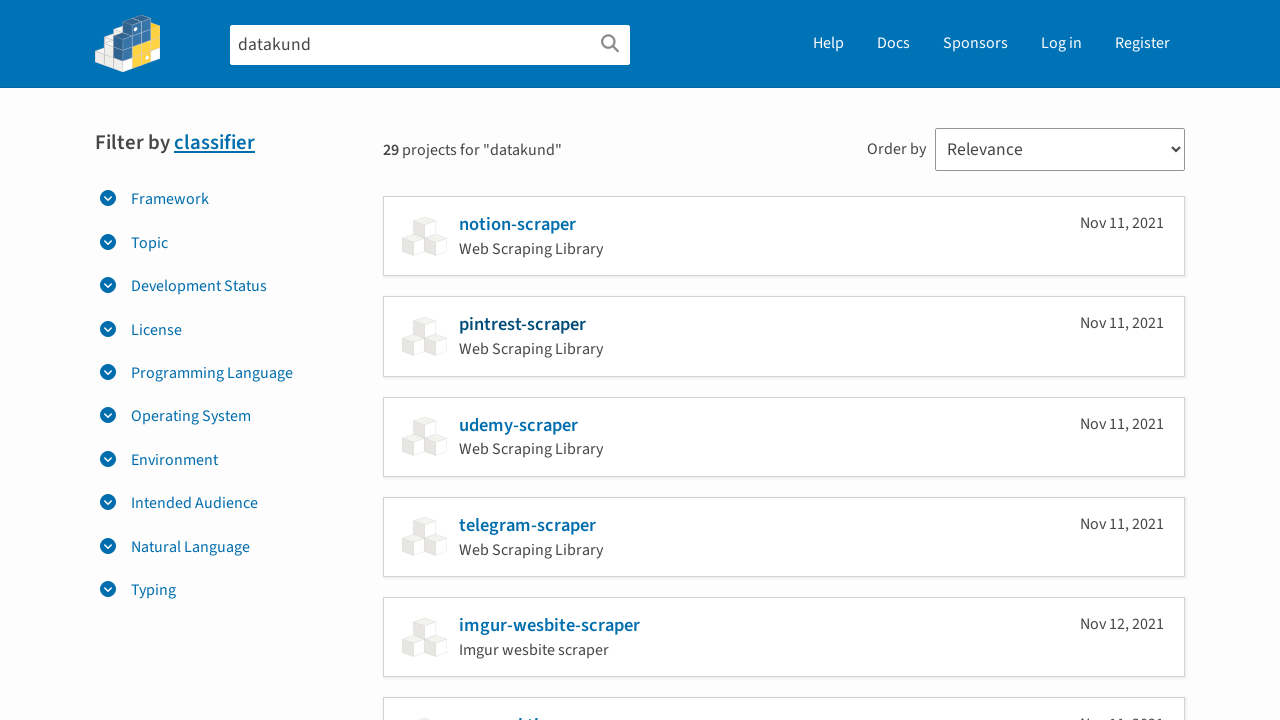

Clicked on first search result at (784, 236) on .package-snippet >> nth=0
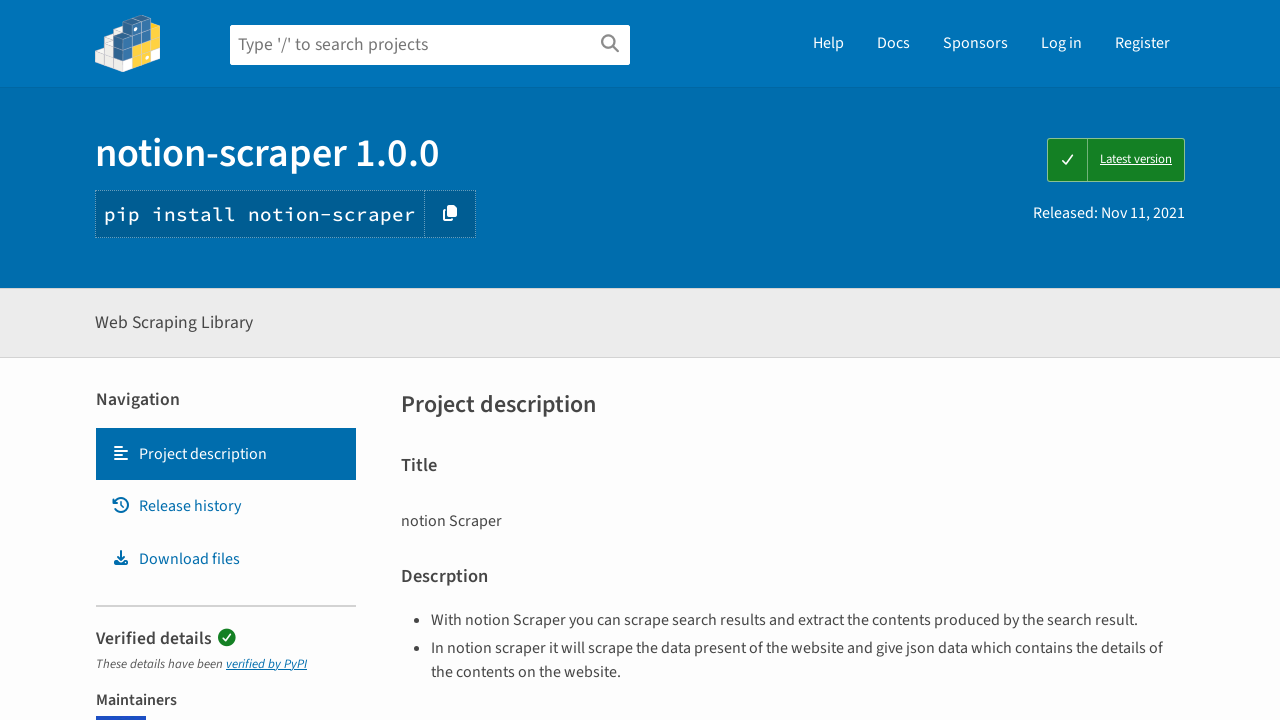

Package details page loaded successfully
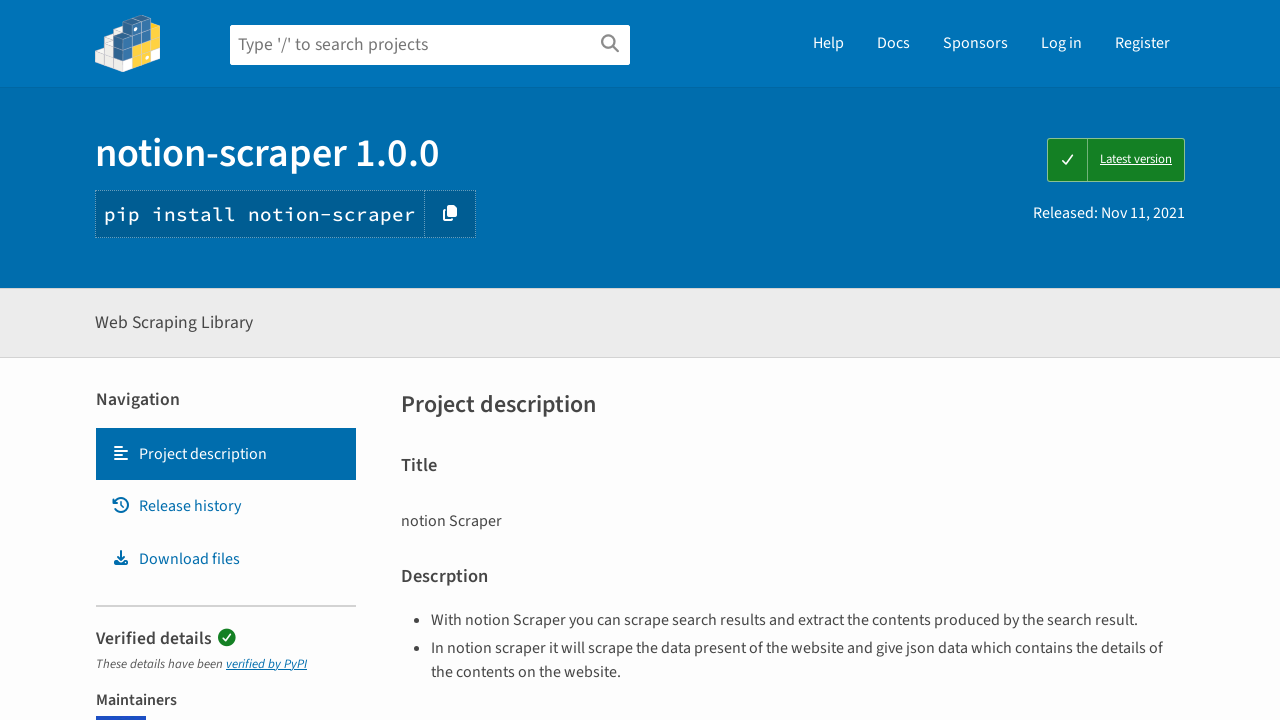

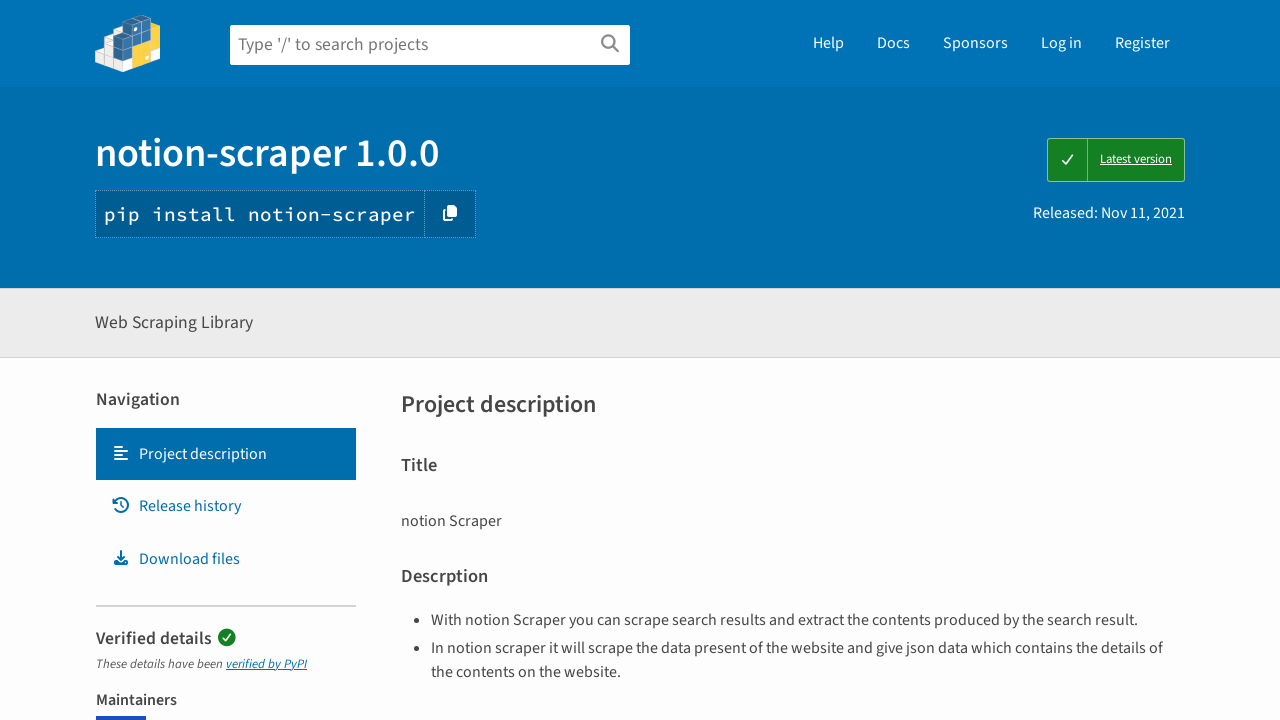